Tests marking all items as completed by creating todos and checking the "Mark all as complete" checkbox

Starting URL: https://demo.playwright.dev/todomvc

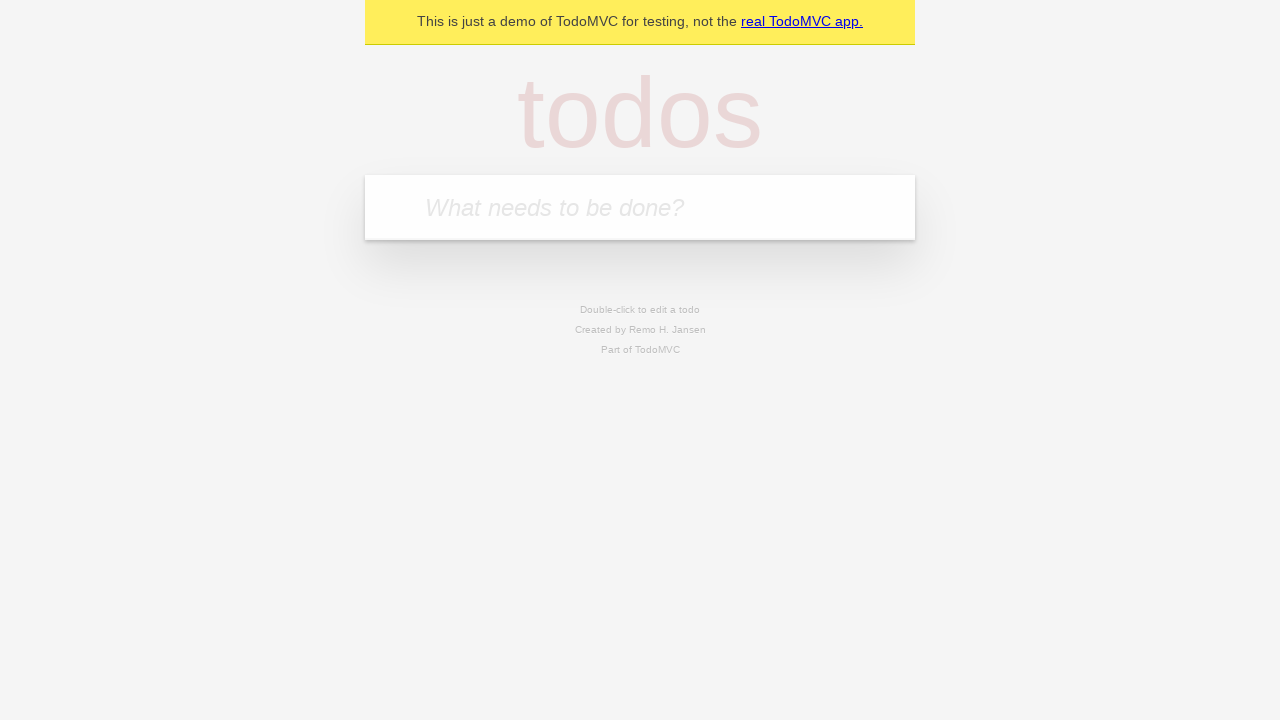

Located the 'What needs to be done?' input field
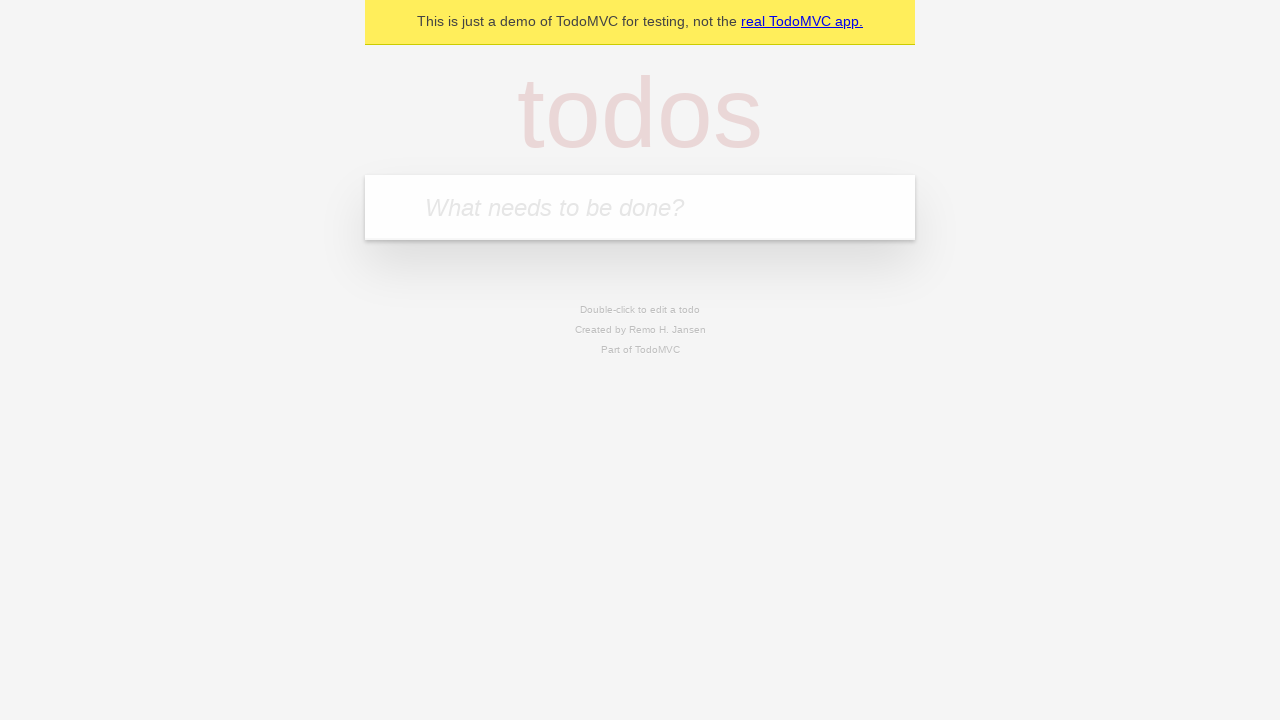

Filled first todo: 'buy some cheese' on internal:attr=[placeholder="What needs to be done?"i]
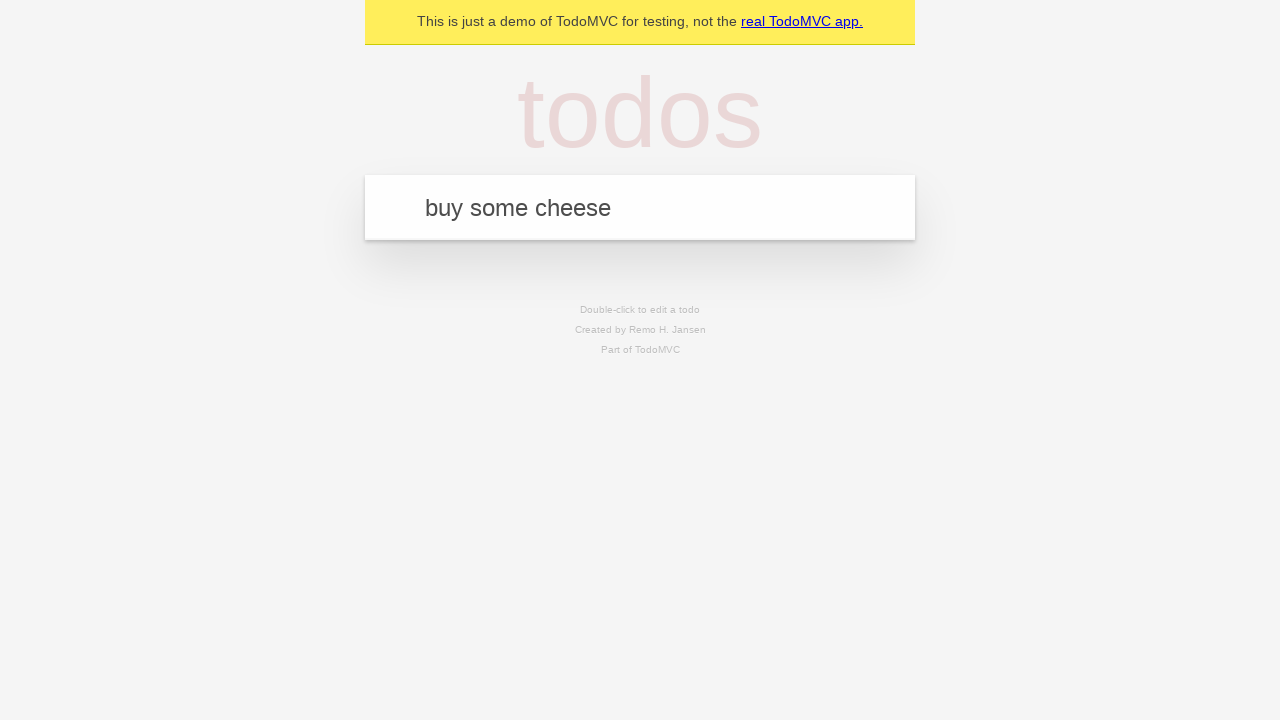

Pressed Enter to create first todo on internal:attr=[placeholder="What needs to be done?"i]
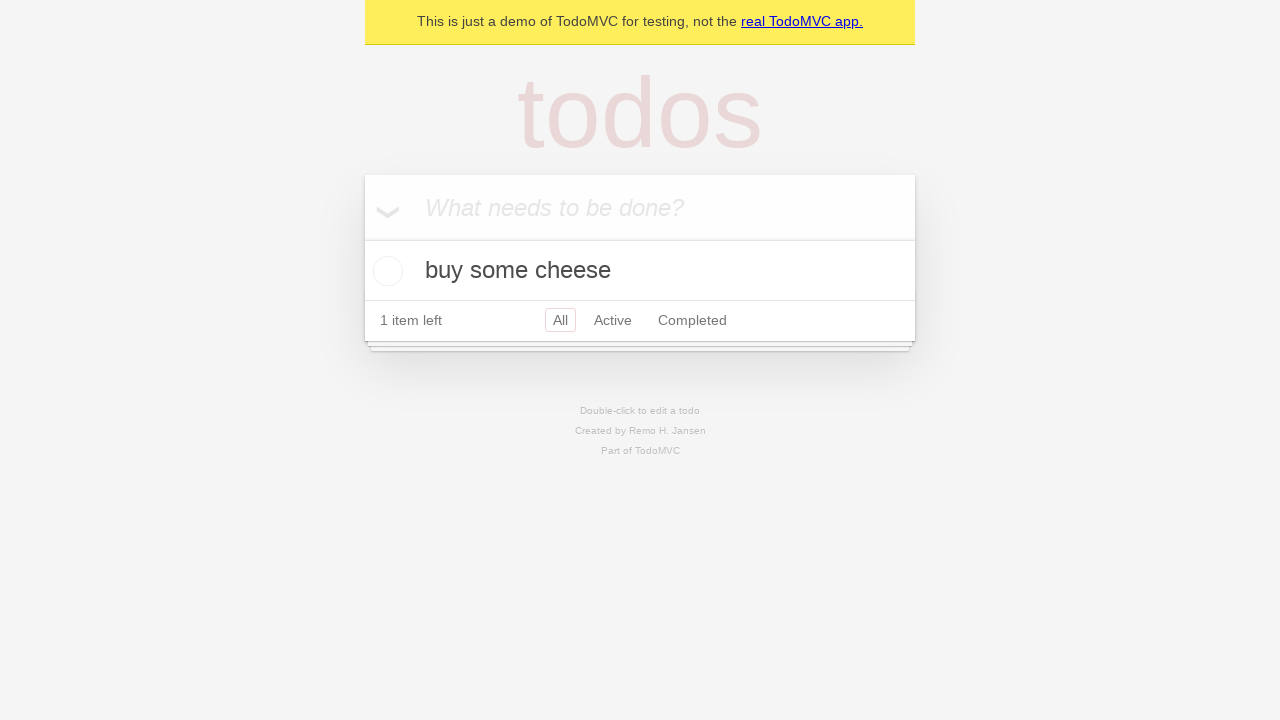

Filled second todo: 'feed the cat' on internal:attr=[placeholder="What needs to be done?"i]
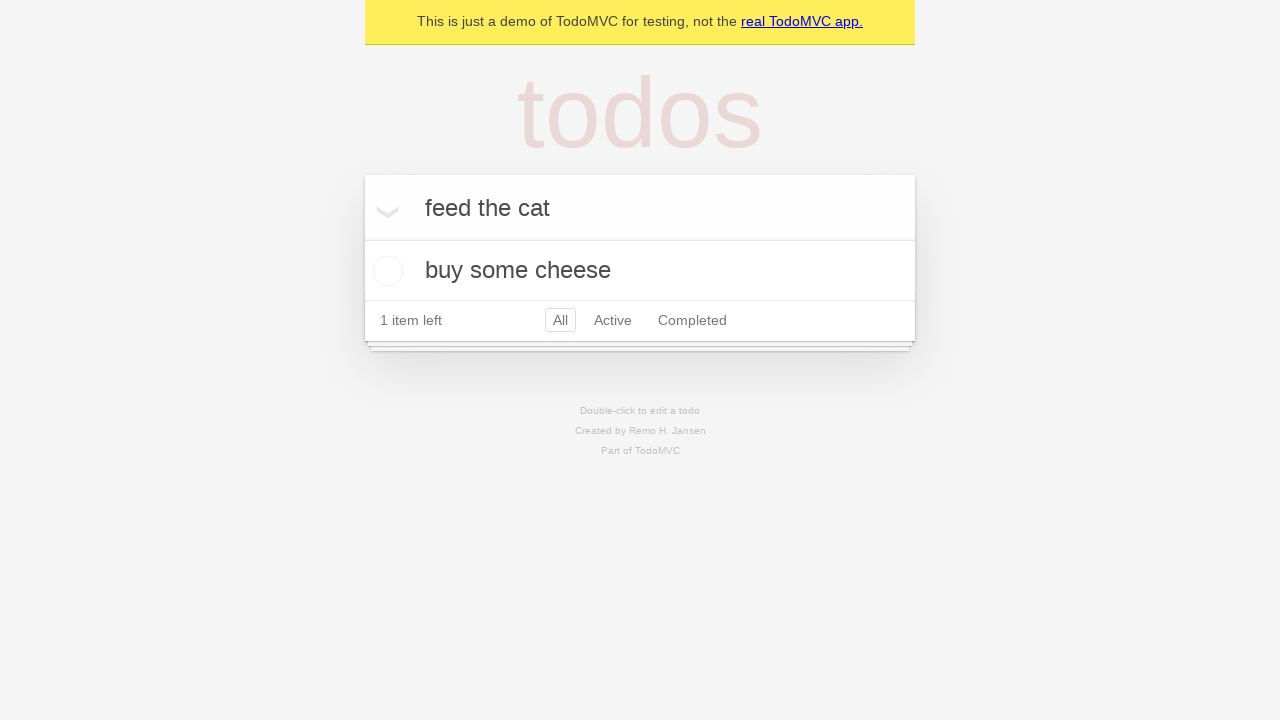

Pressed Enter to create second todo on internal:attr=[placeholder="What needs to be done?"i]
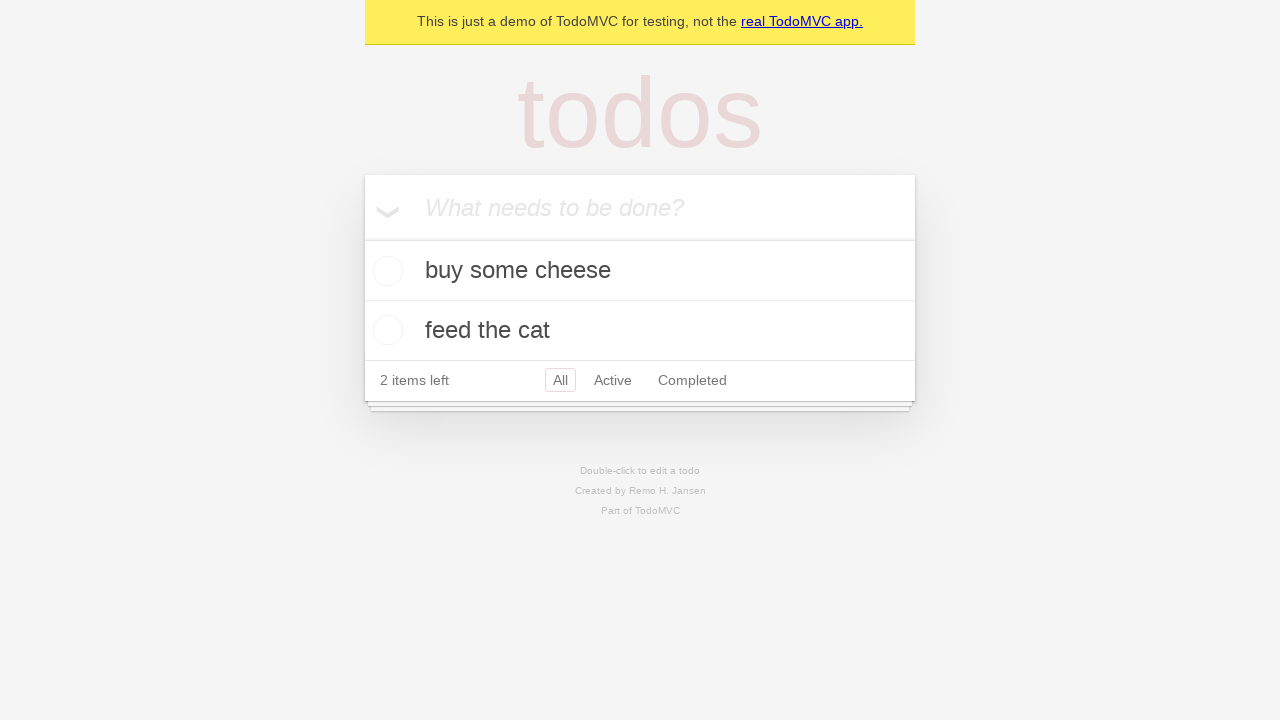

Filled third todo: 'book a doctors appointment' on internal:attr=[placeholder="What needs to be done?"i]
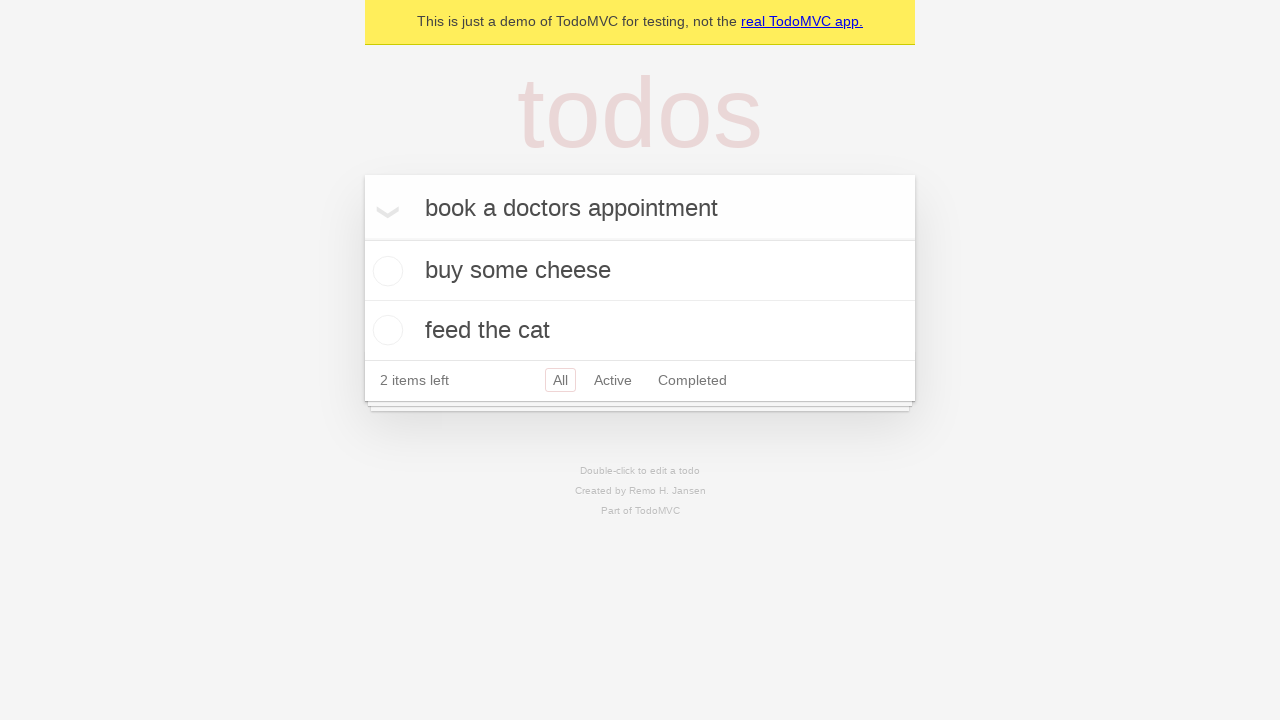

Pressed Enter to create third todo on internal:attr=[placeholder="What needs to be done?"i]
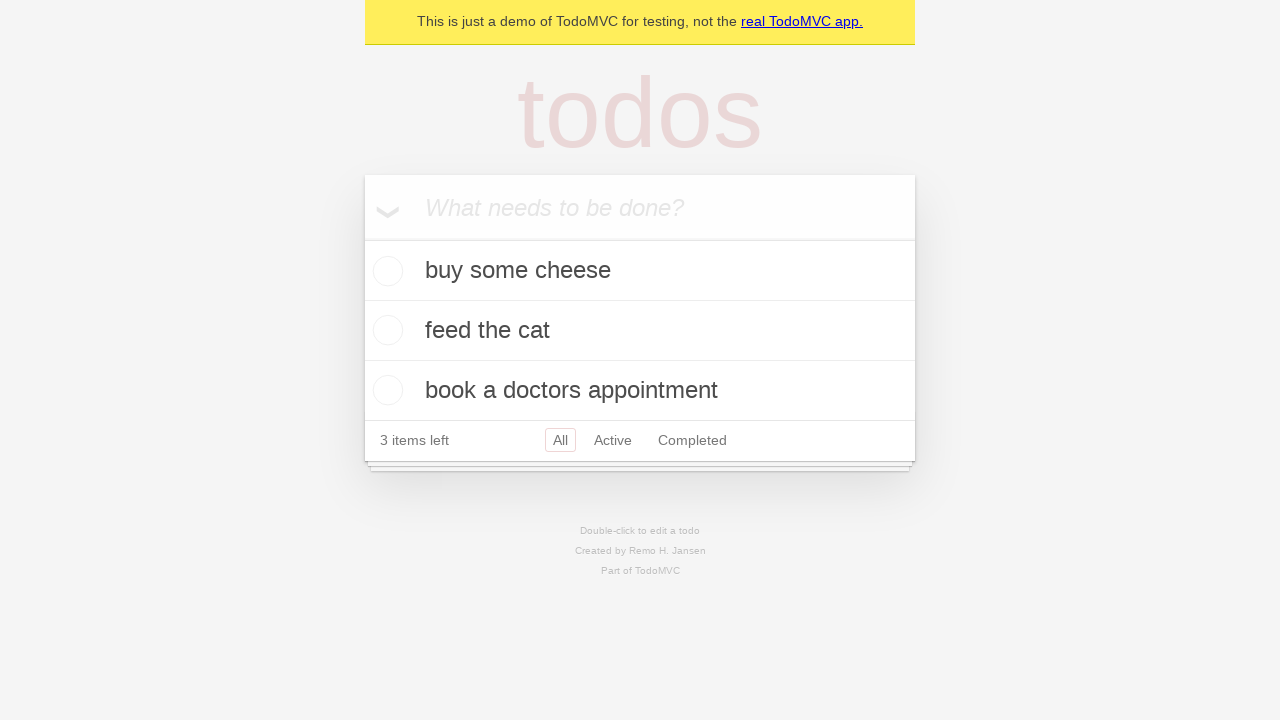

Clicked 'Mark all as complete' checkbox at (362, 238) on internal:label="Mark all as complete"i
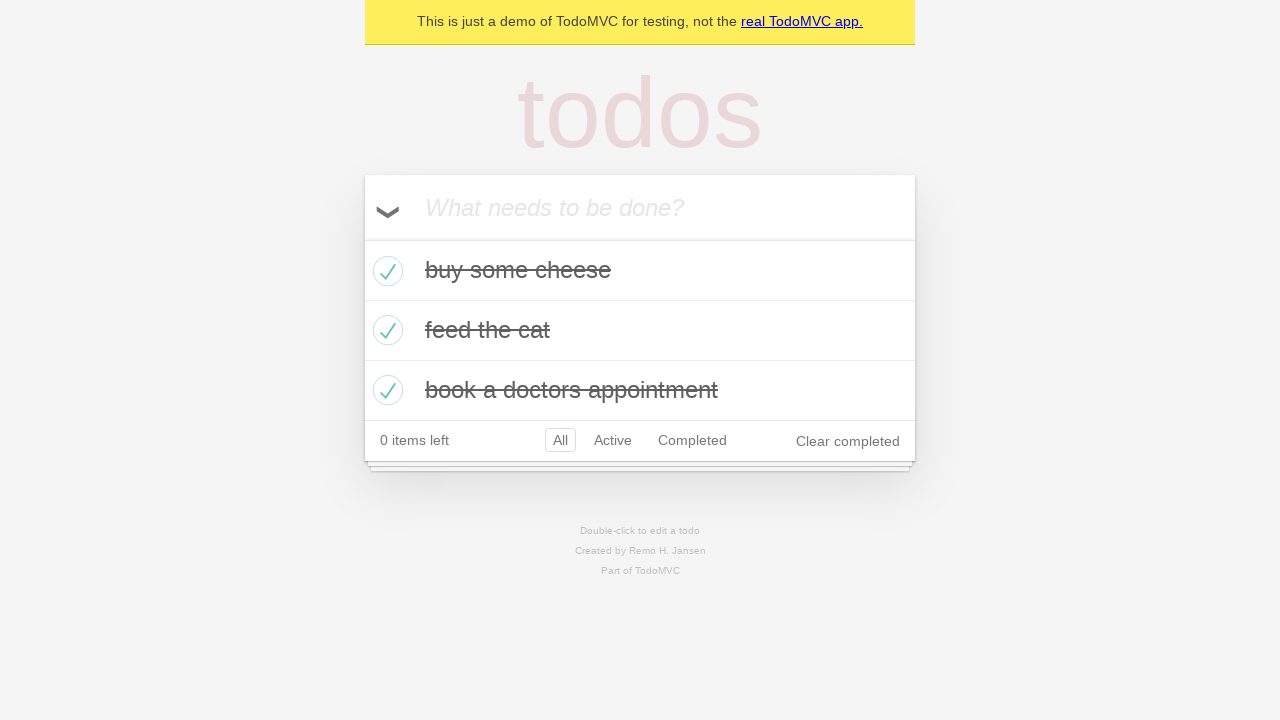

Verified all todos are marked as completed
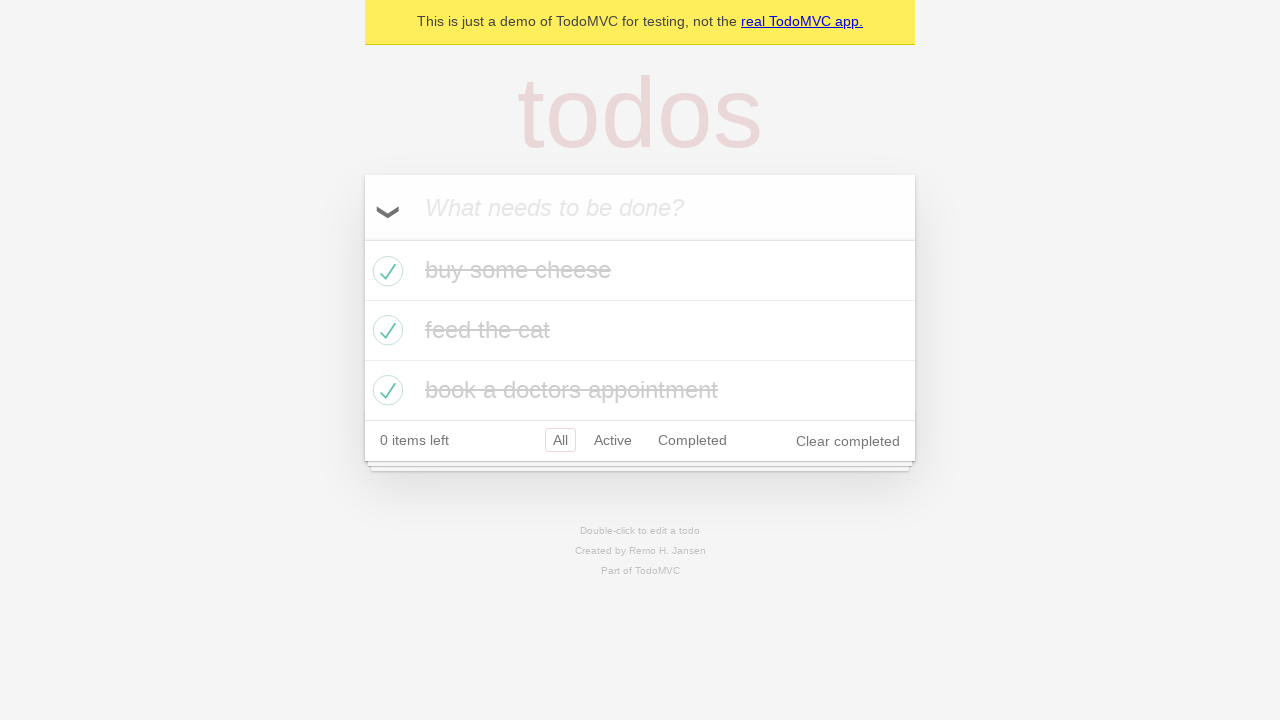

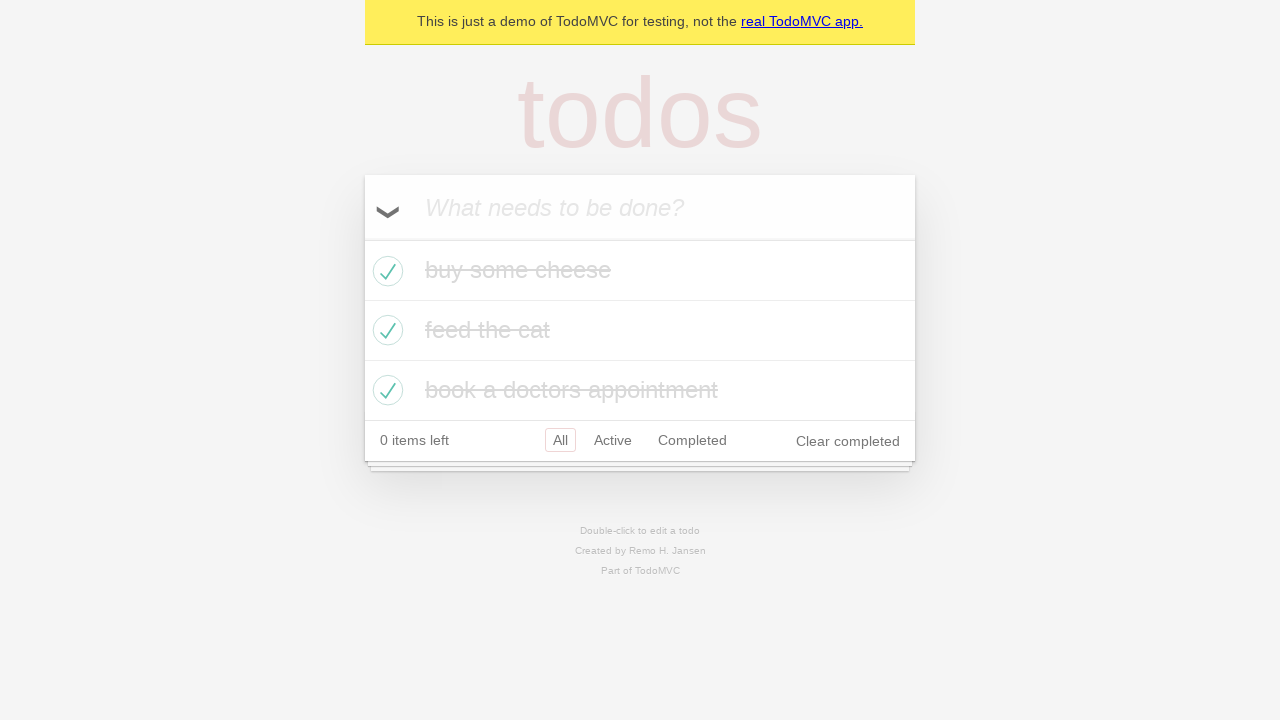